Tests dropdown selection functionality by selecting options using different methods (by index and by visible text)

Starting URL: https://www.leafground.com/select.xhtml

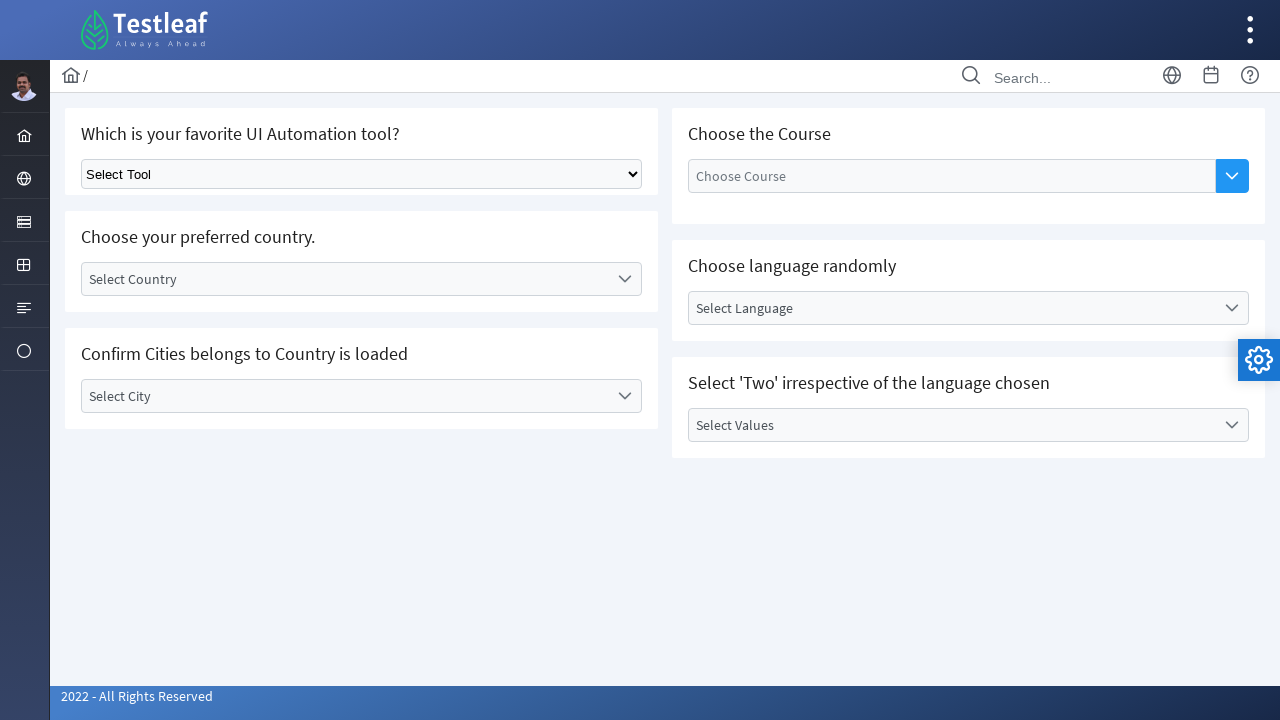

Located dropdown element with class 'ui-selectonemenu'
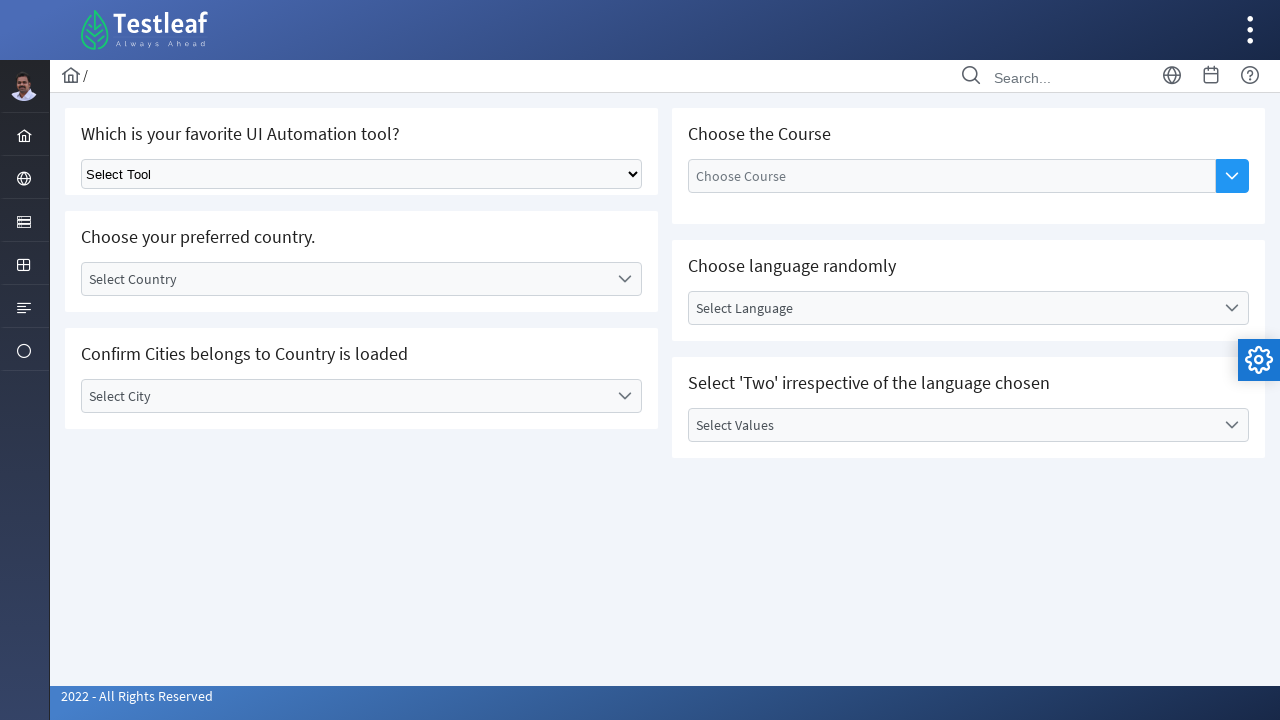

Selected dropdown option by index 1 (second option) on [class='ui-selectonemenu']
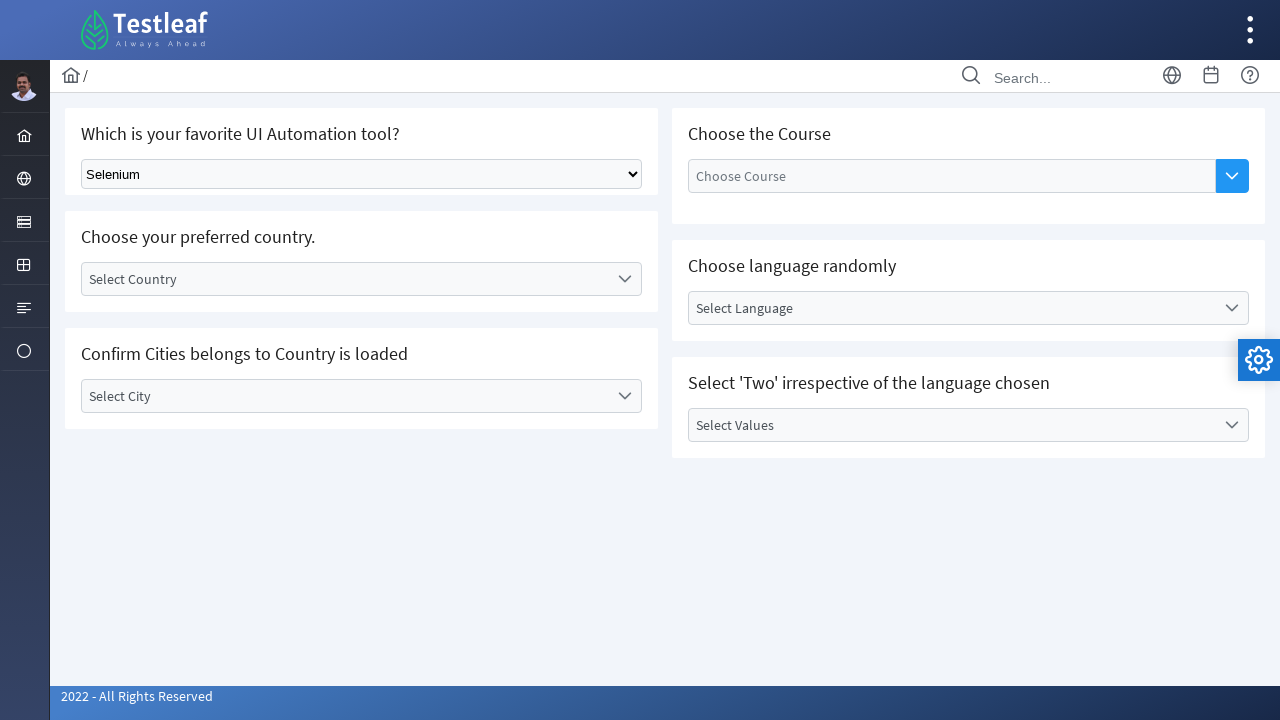

Waited 2000ms for dropdown selection to register
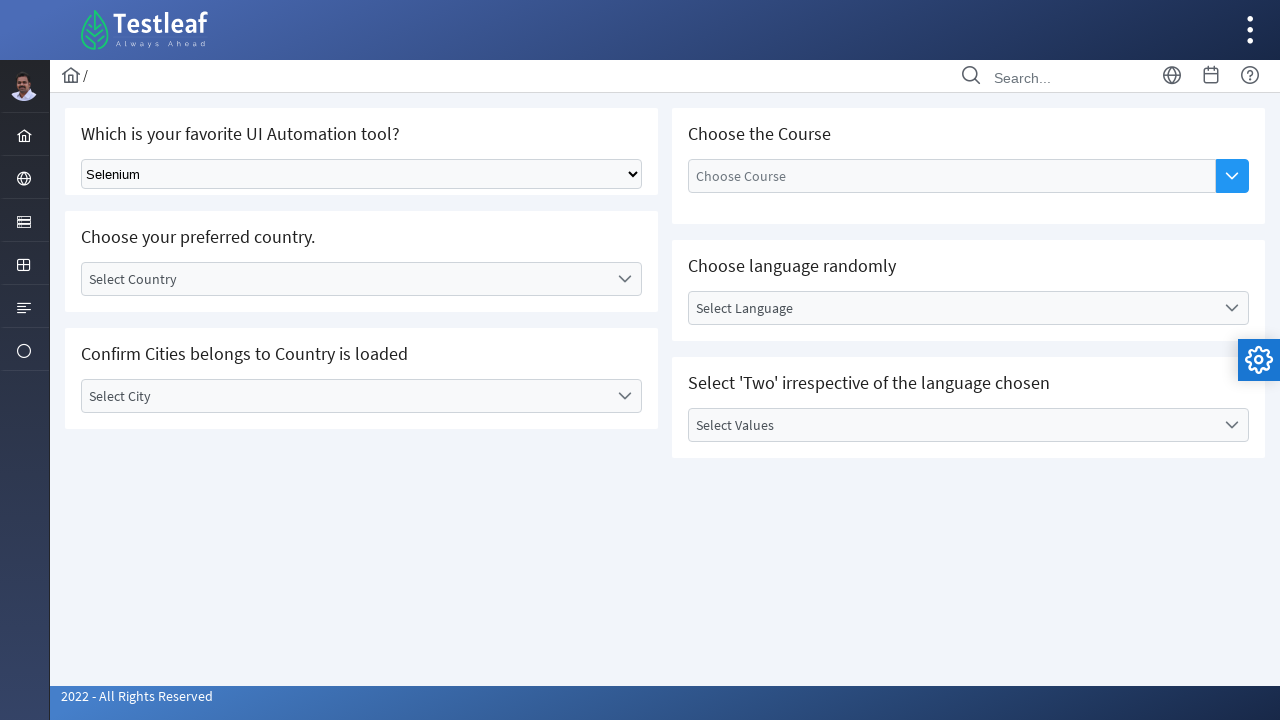

Selected dropdown option by visible text 'Cypress' on [class='ui-selectonemenu']
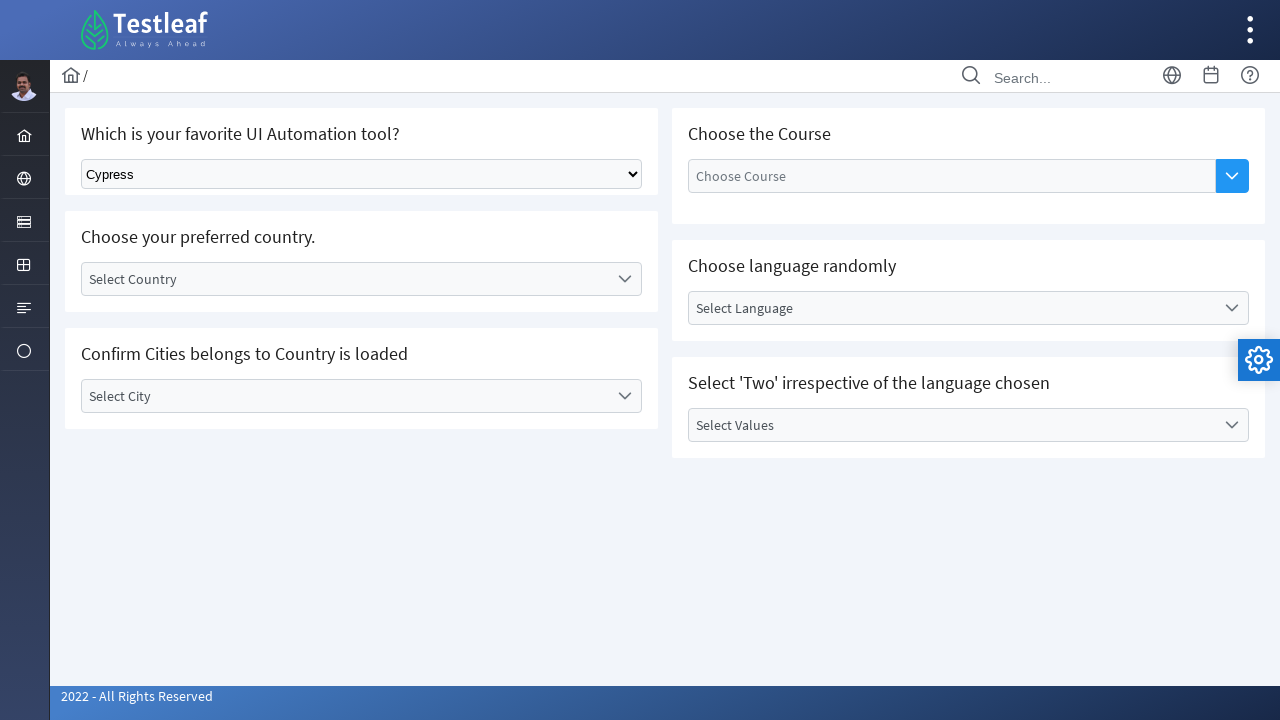

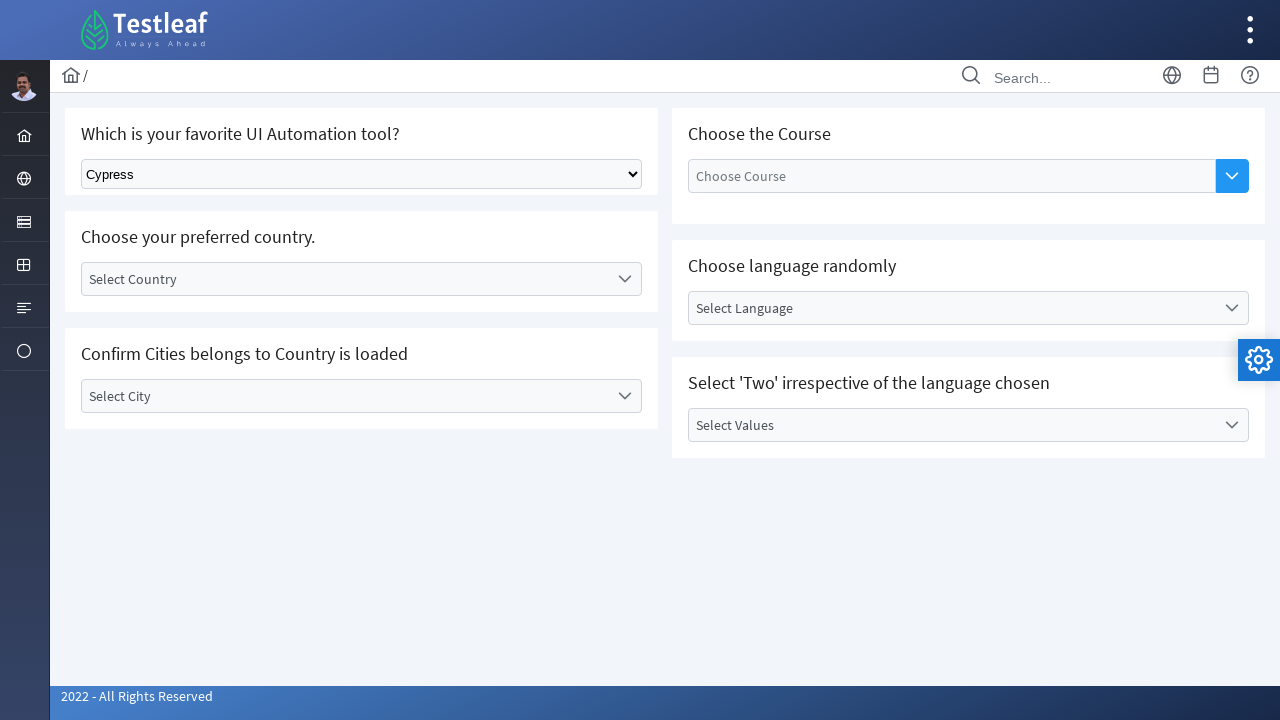